Tests that the currently applied filter is highlighted in the UI

Starting URL: https://demo.playwright.dev/todomvc

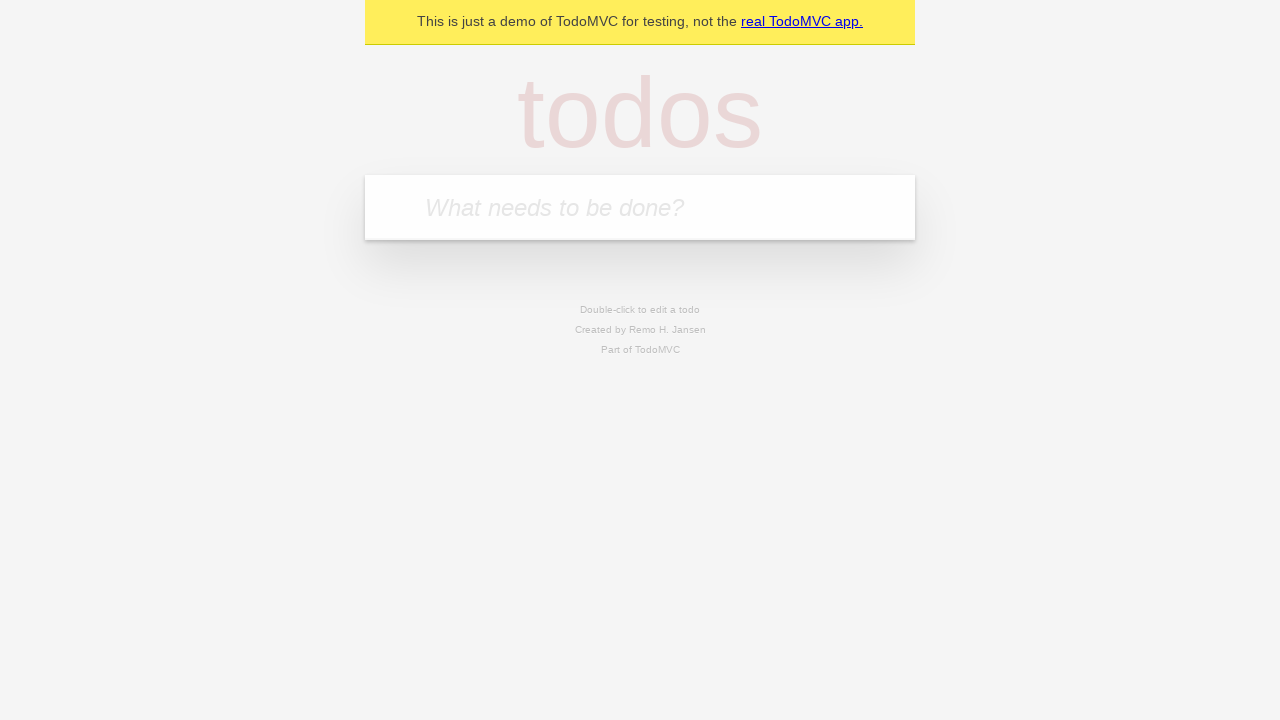

Filled first todo field with 'buy some cheese' on internal:attr=[placeholder="What needs to be done?"i]
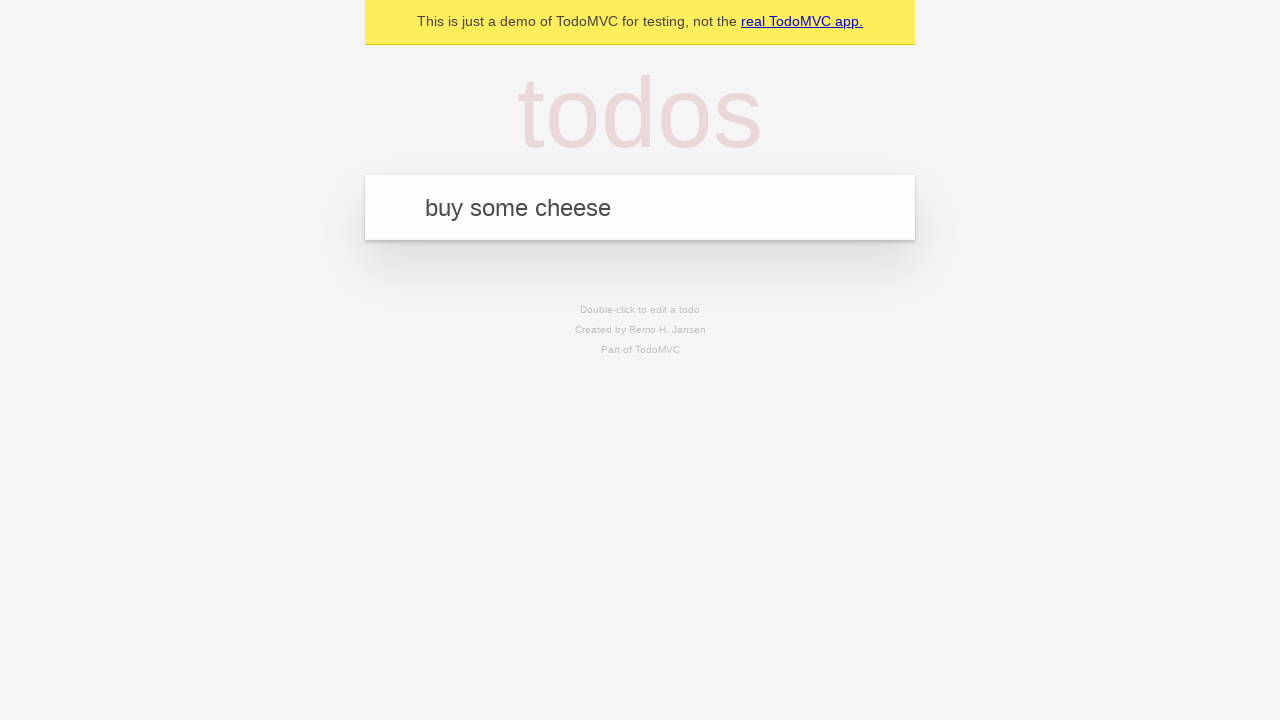

Pressed Enter to create first todo on internal:attr=[placeholder="What needs to be done?"i]
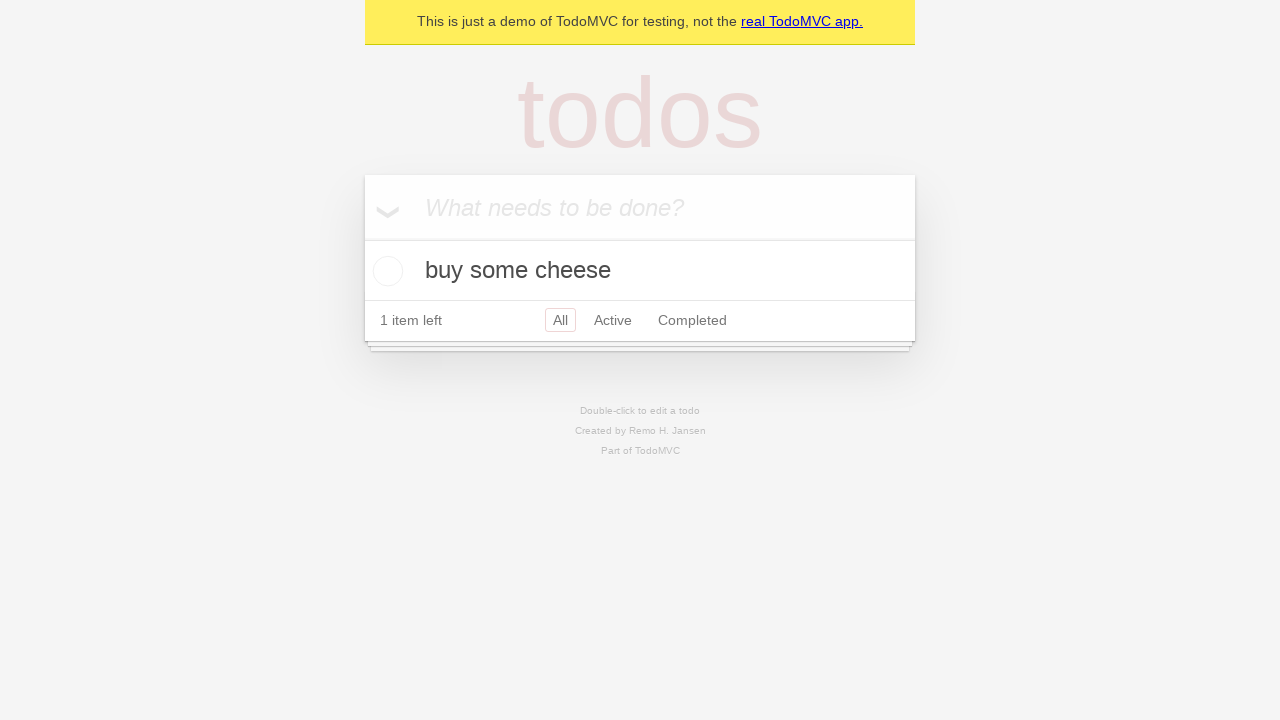

Filled second todo field with 'feed the cat' on internal:attr=[placeholder="What needs to be done?"i]
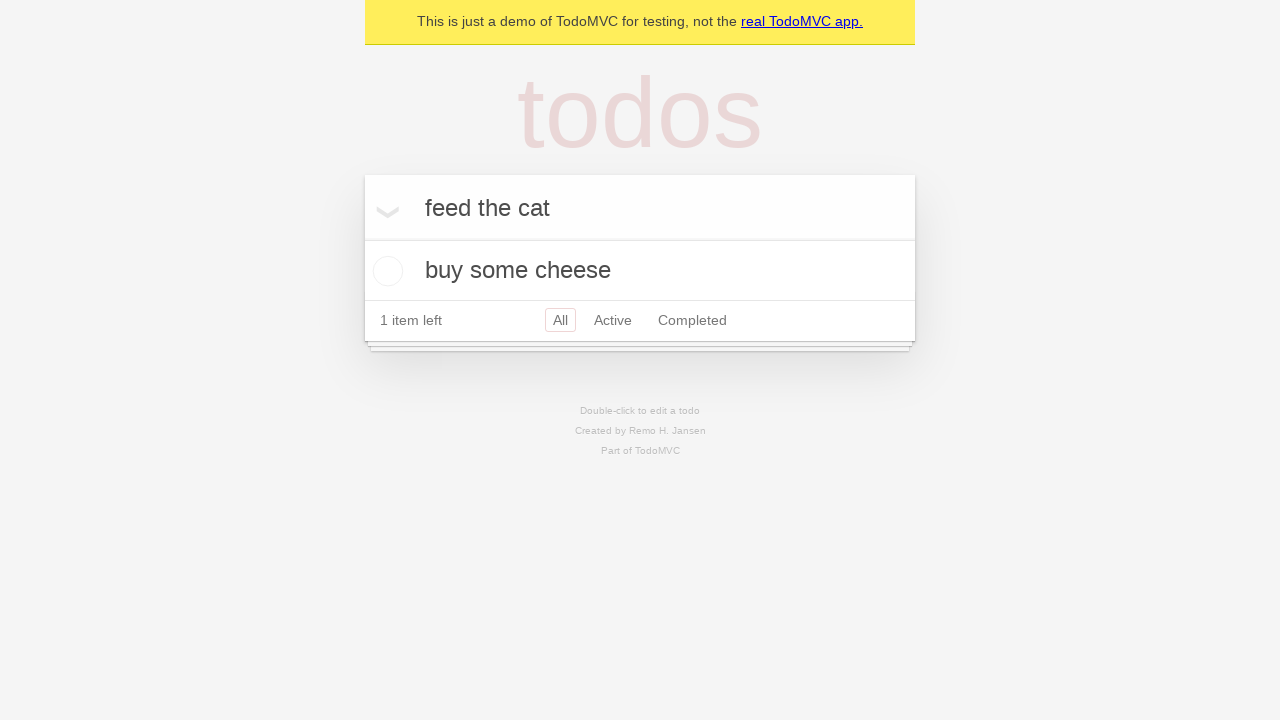

Pressed Enter to create second todo on internal:attr=[placeholder="What needs to be done?"i]
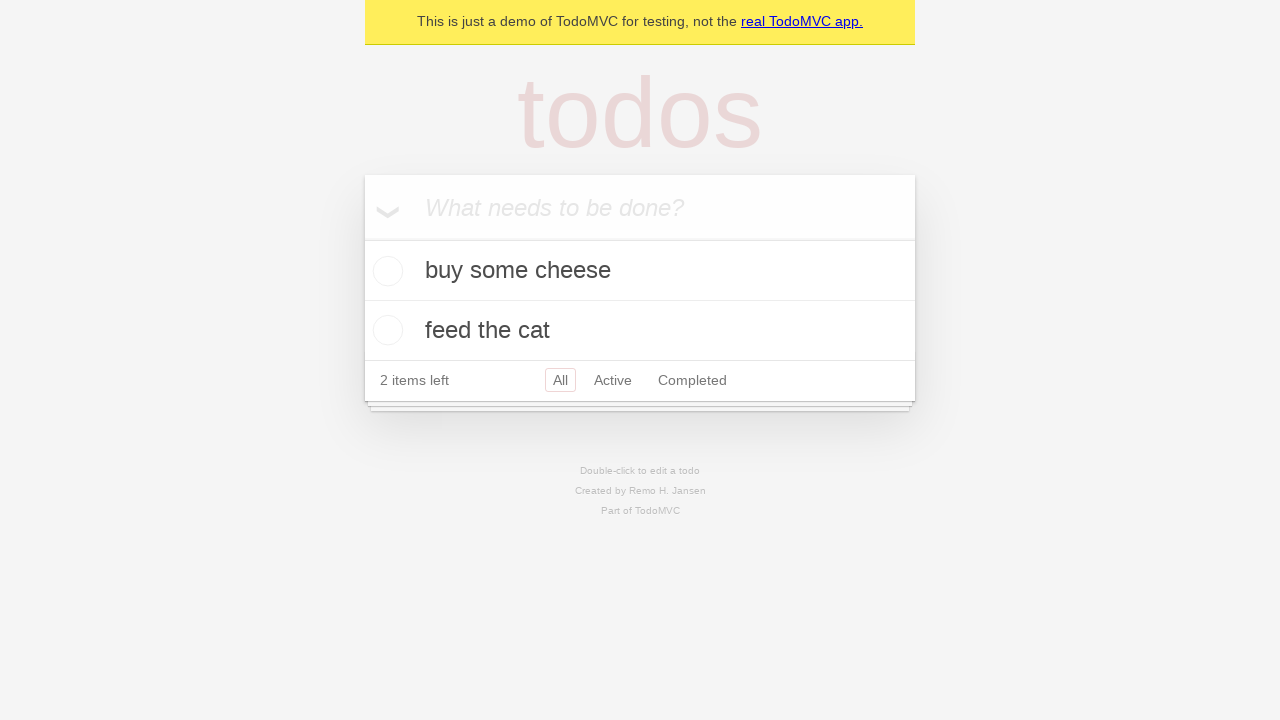

Filled third todo field with 'book a doctors appointment' on internal:attr=[placeholder="What needs to be done?"i]
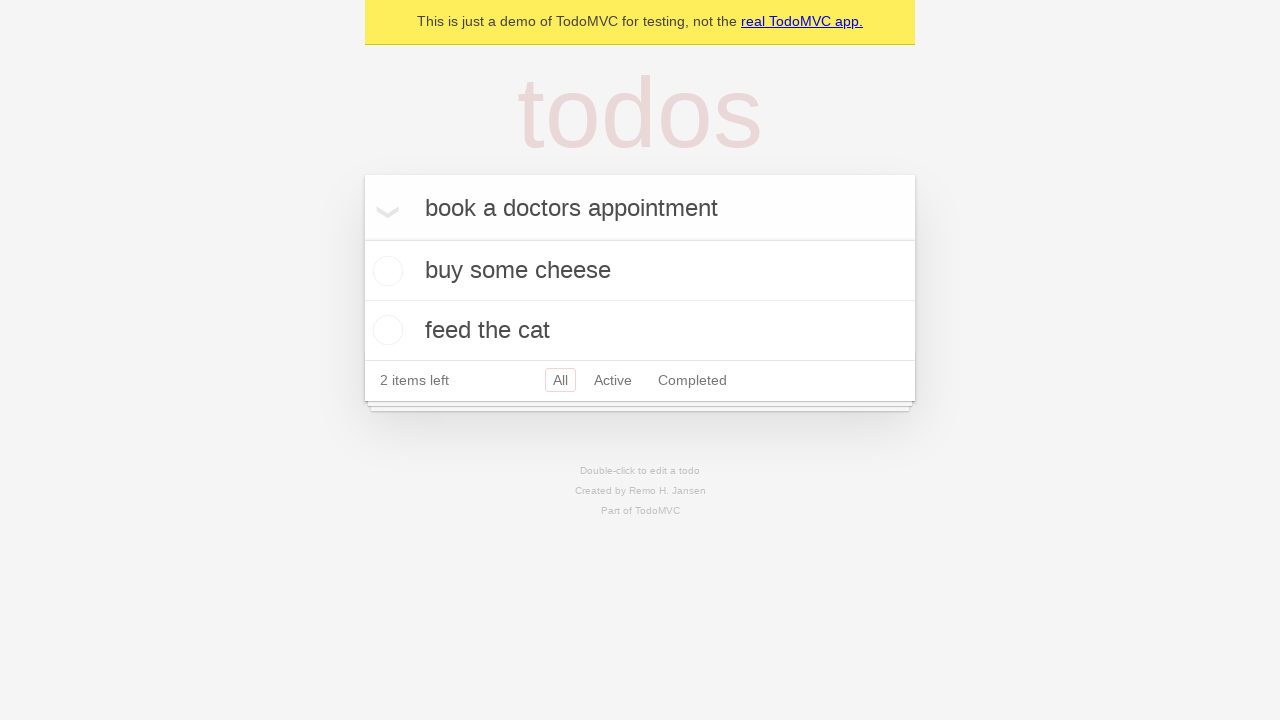

Pressed Enter to create third todo on internal:attr=[placeholder="What needs to be done?"i]
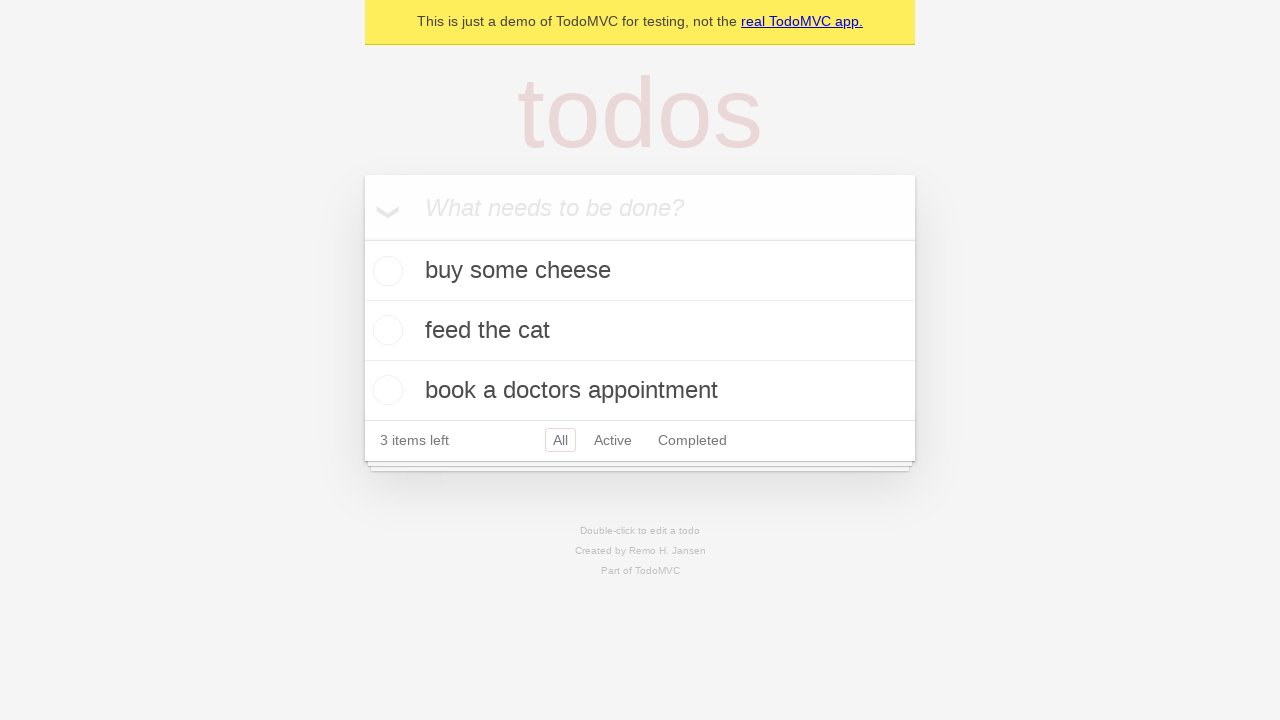

Clicked Active filter link at (613, 440) on internal:role=link[name="Active"i]
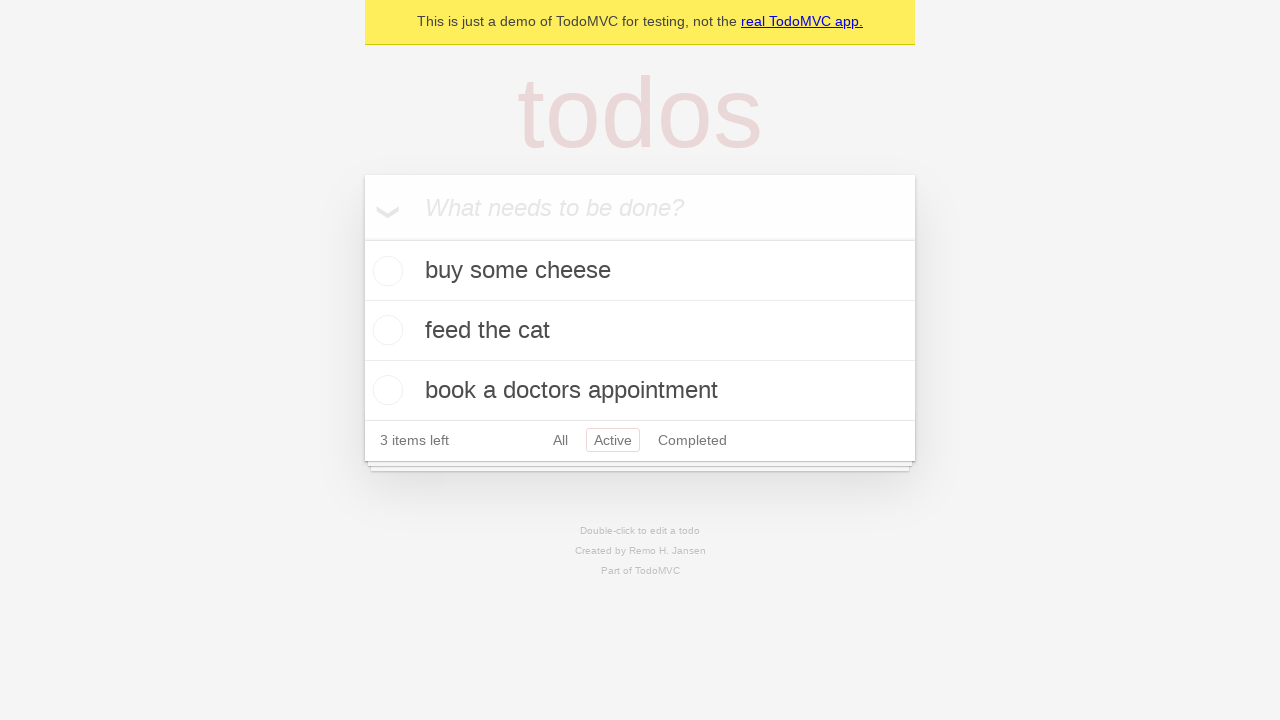

Clicked Completed filter link and verified it is highlighted at (692, 440) on internal:role=link[name="Completed"i]
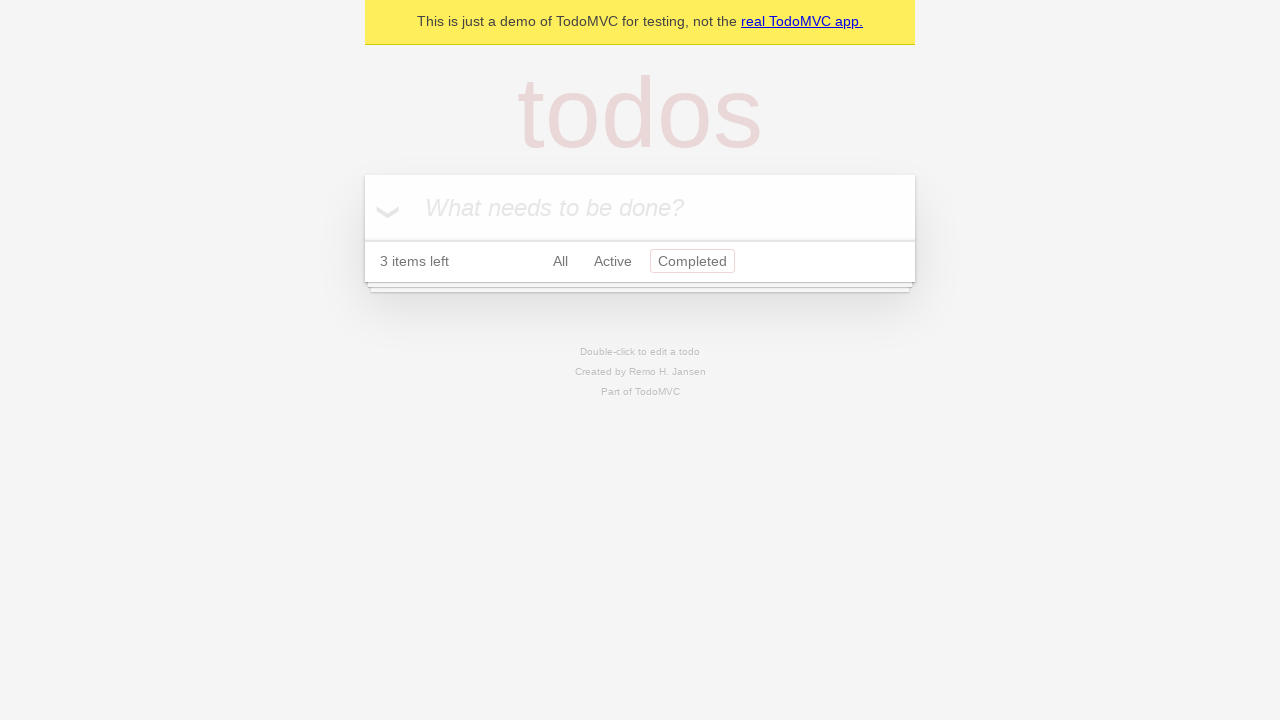

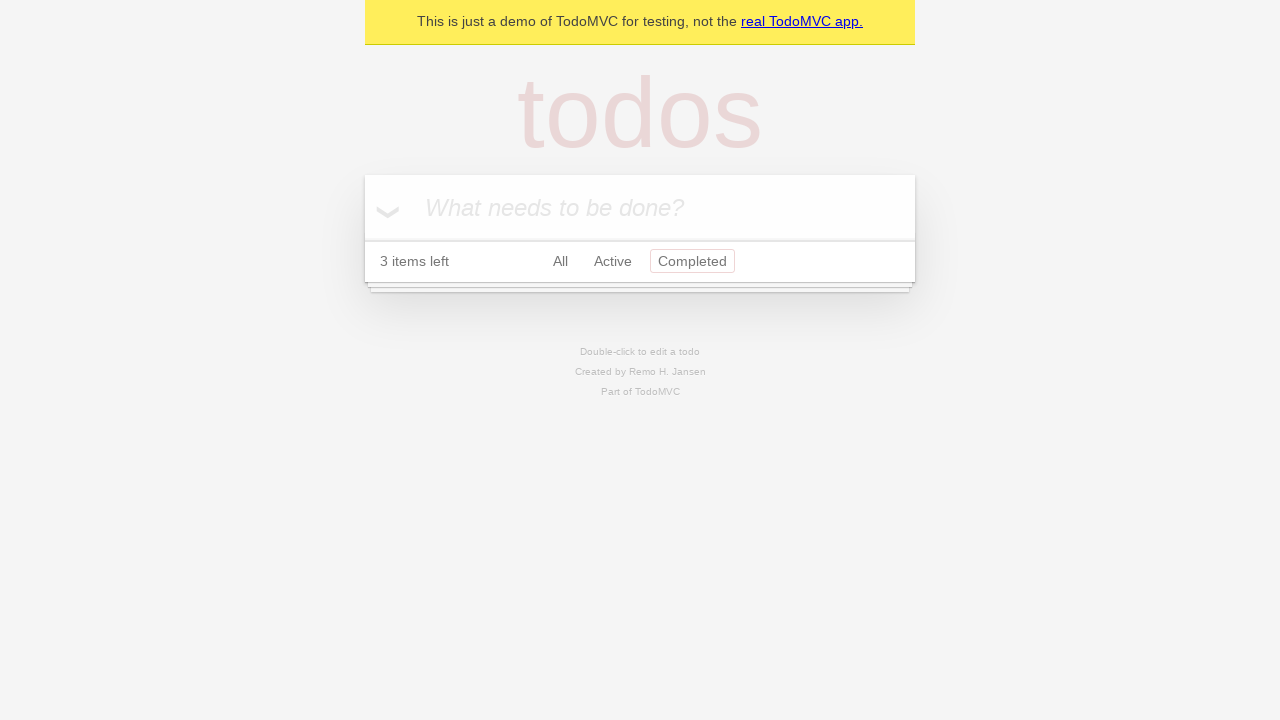